Tests double-click functionality on a button element and verifies that the expected confirmation message appears

Starting URL: https://demoqa.com/buttons

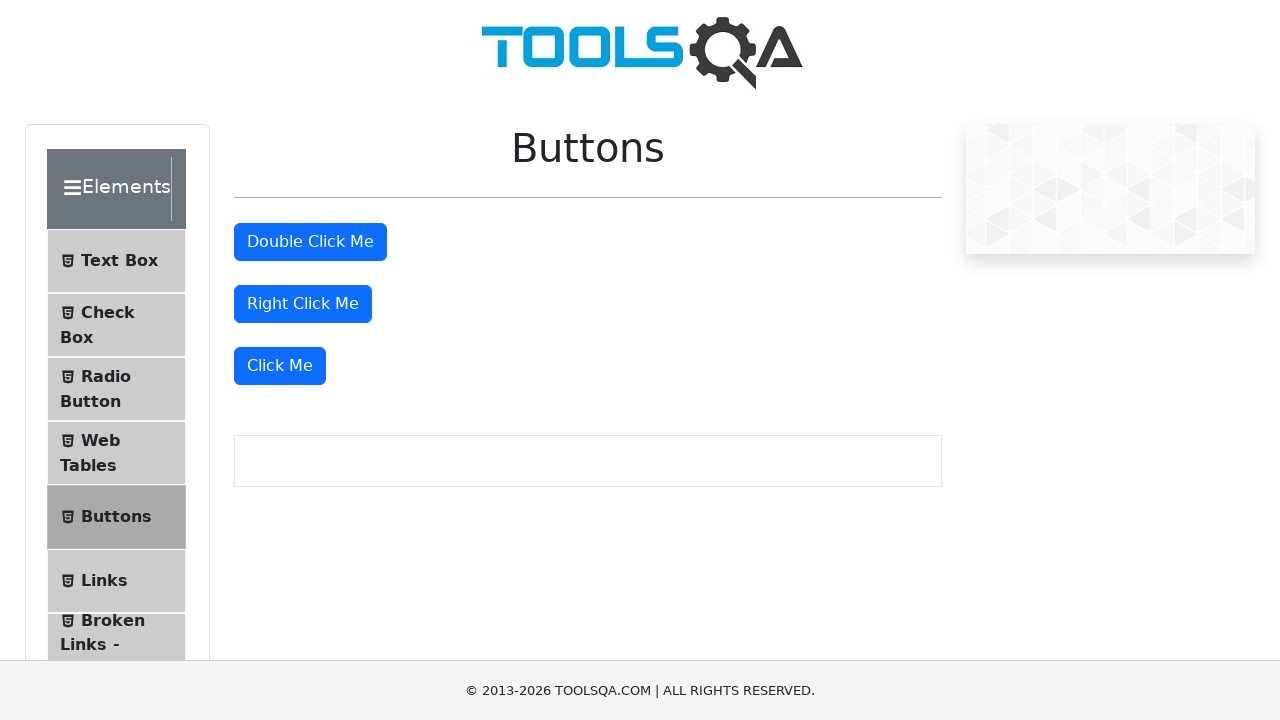

Double-clicked the double click button at (310, 242) on #doubleClickBtn
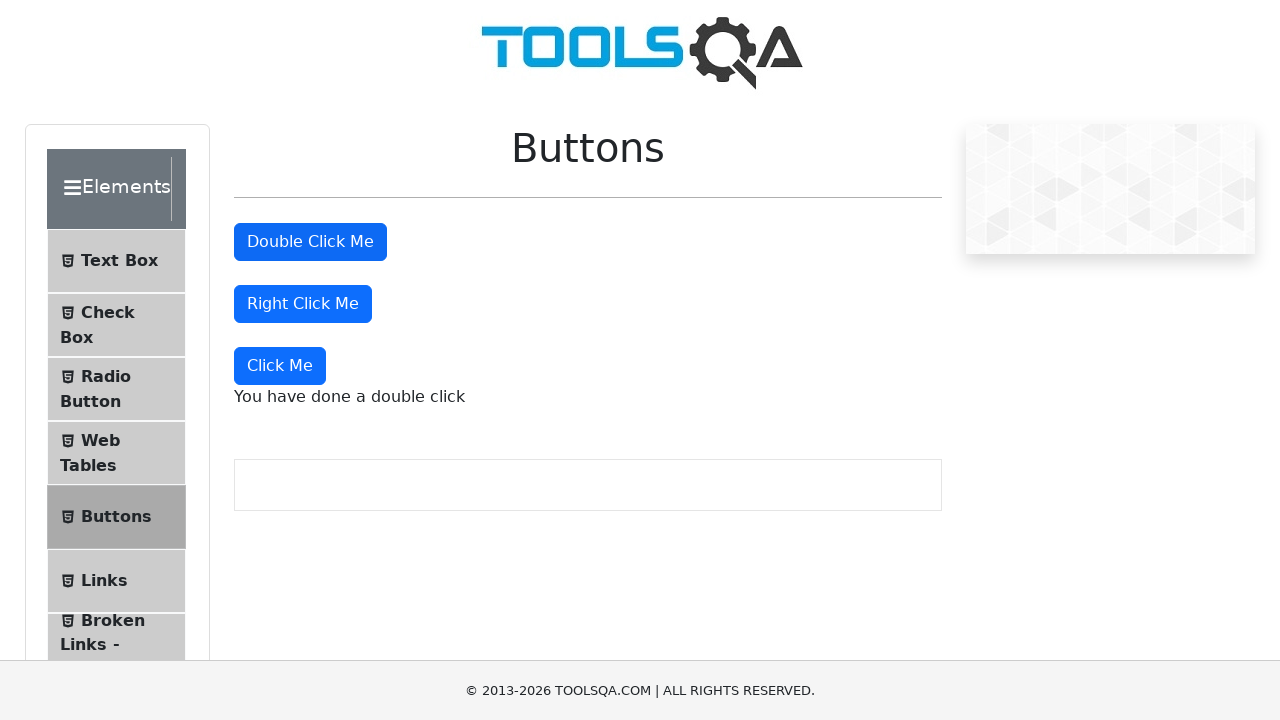

Confirmation message appeared after double-click
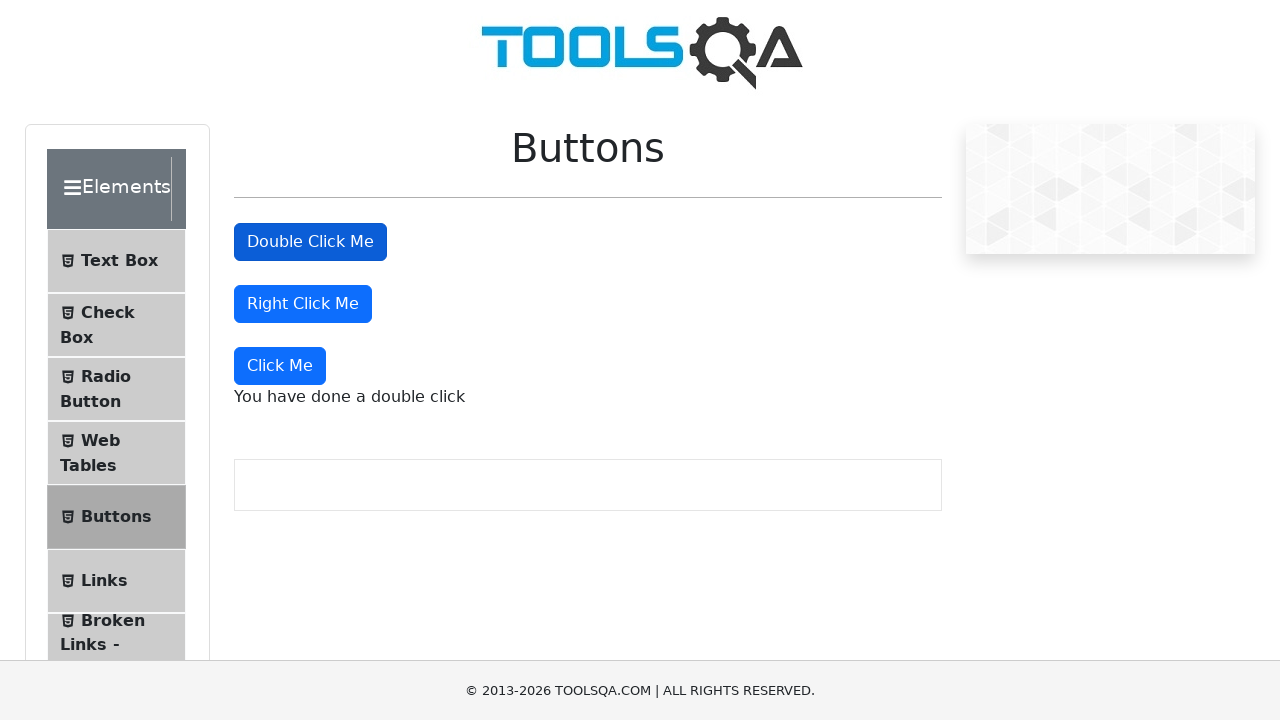

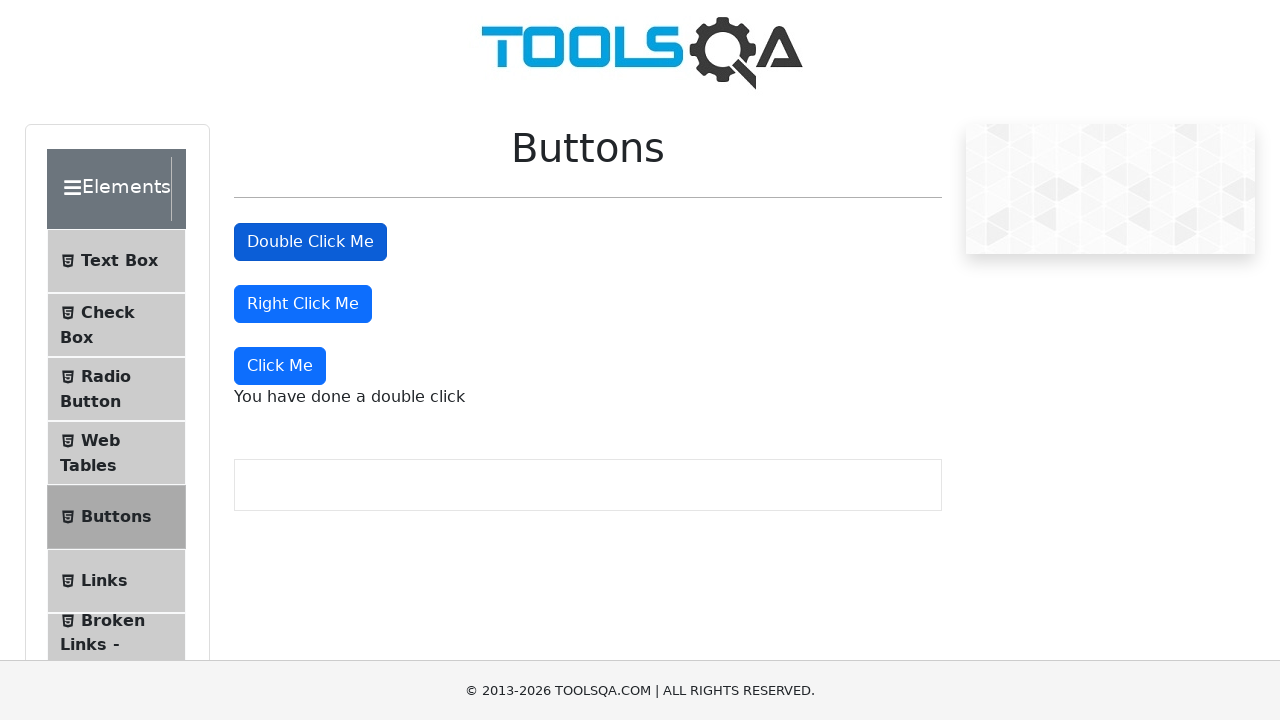